Tests iframe handling by switching to a frame and verifying the heading text inside the frame

Starting URL: https://demoqa.com/frames

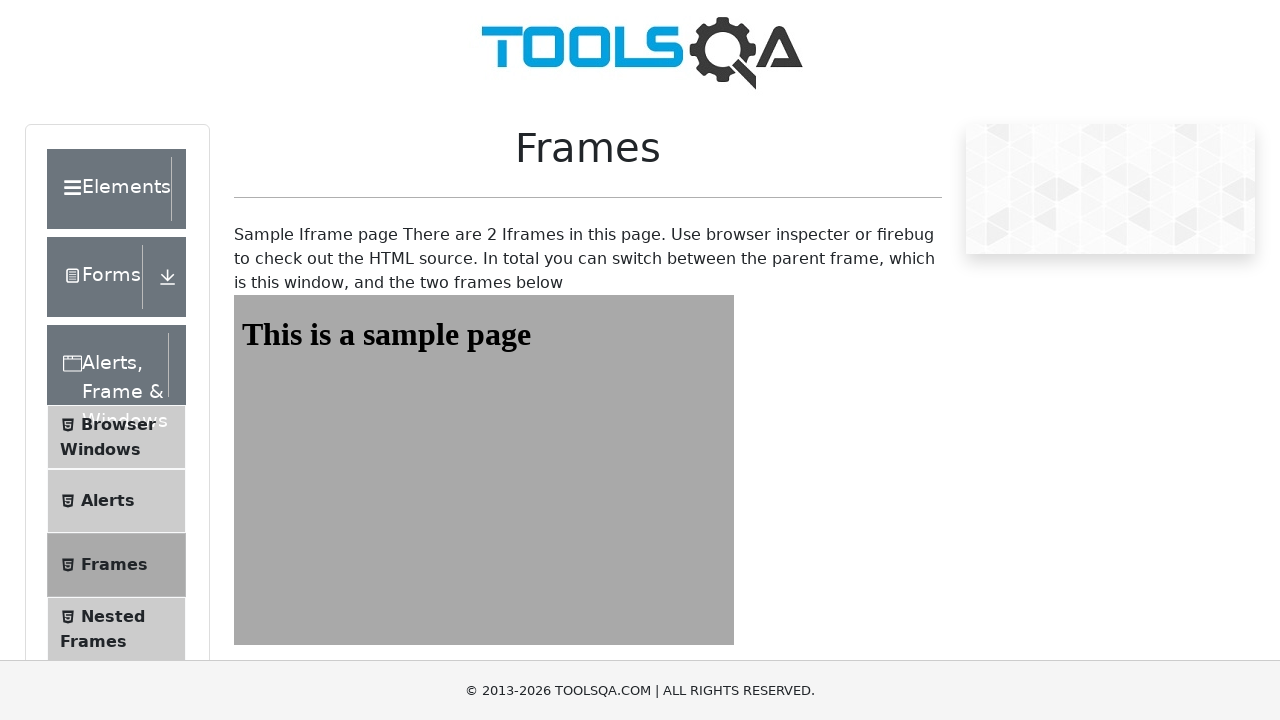

Navigated to https://demoqa.com/frames
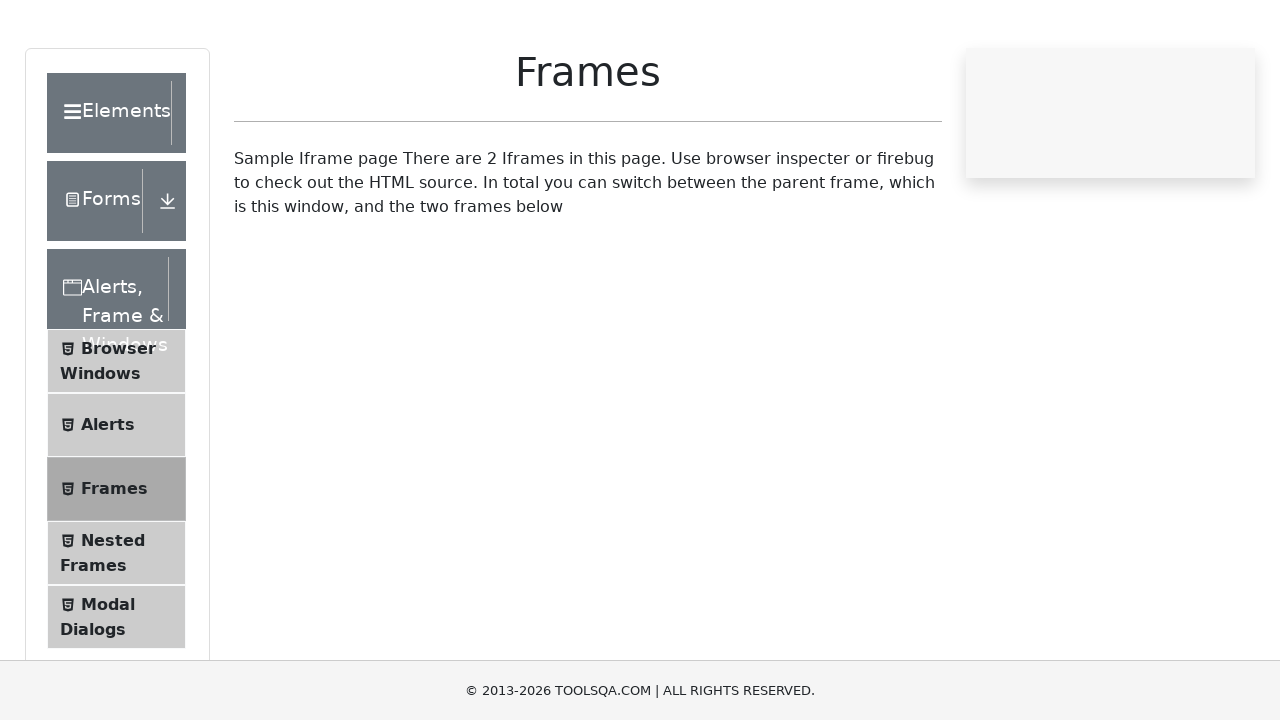

Located frame with id 'frame1'
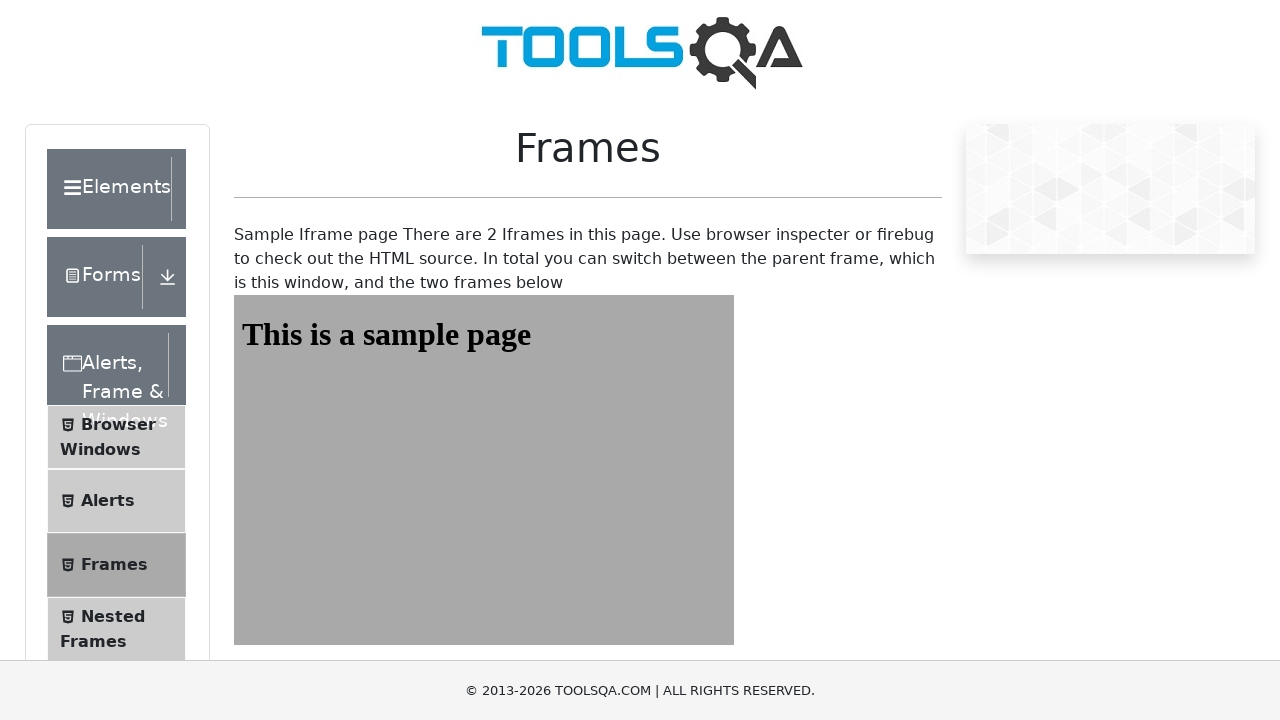

Located heading element with id 'sampleHeading' inside frame1
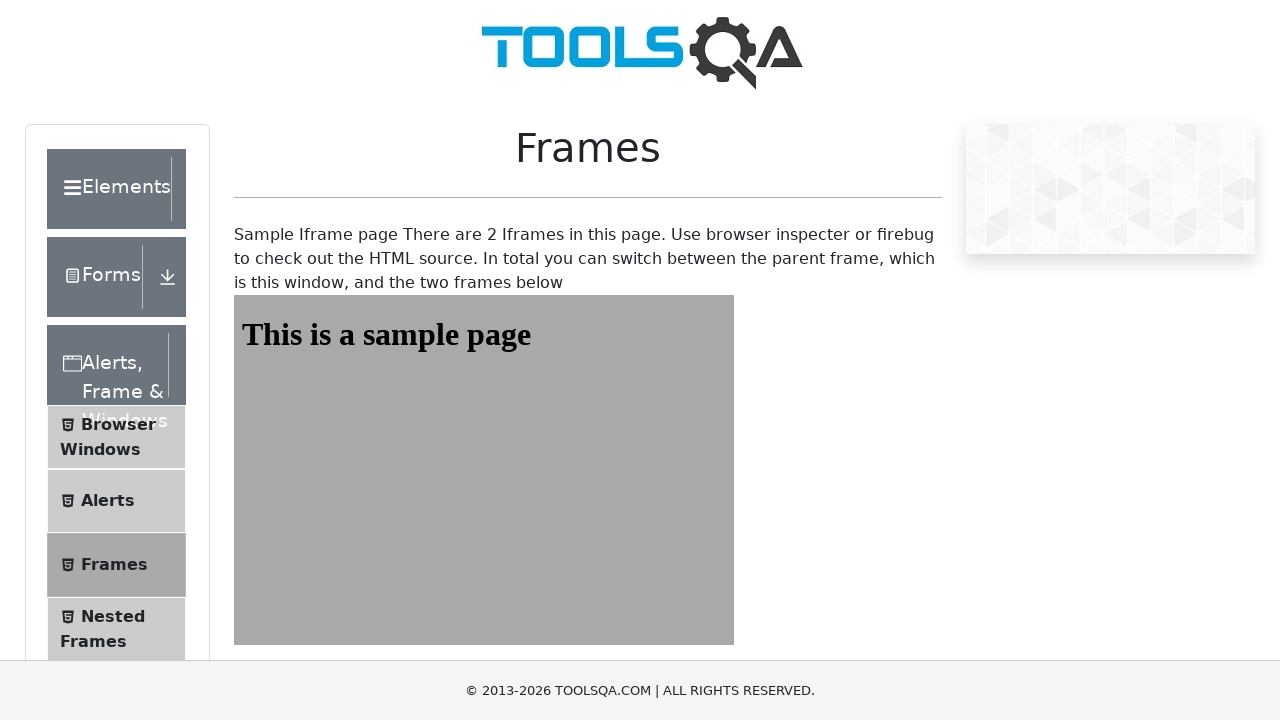

Verified heading text is 'This is a sample page'
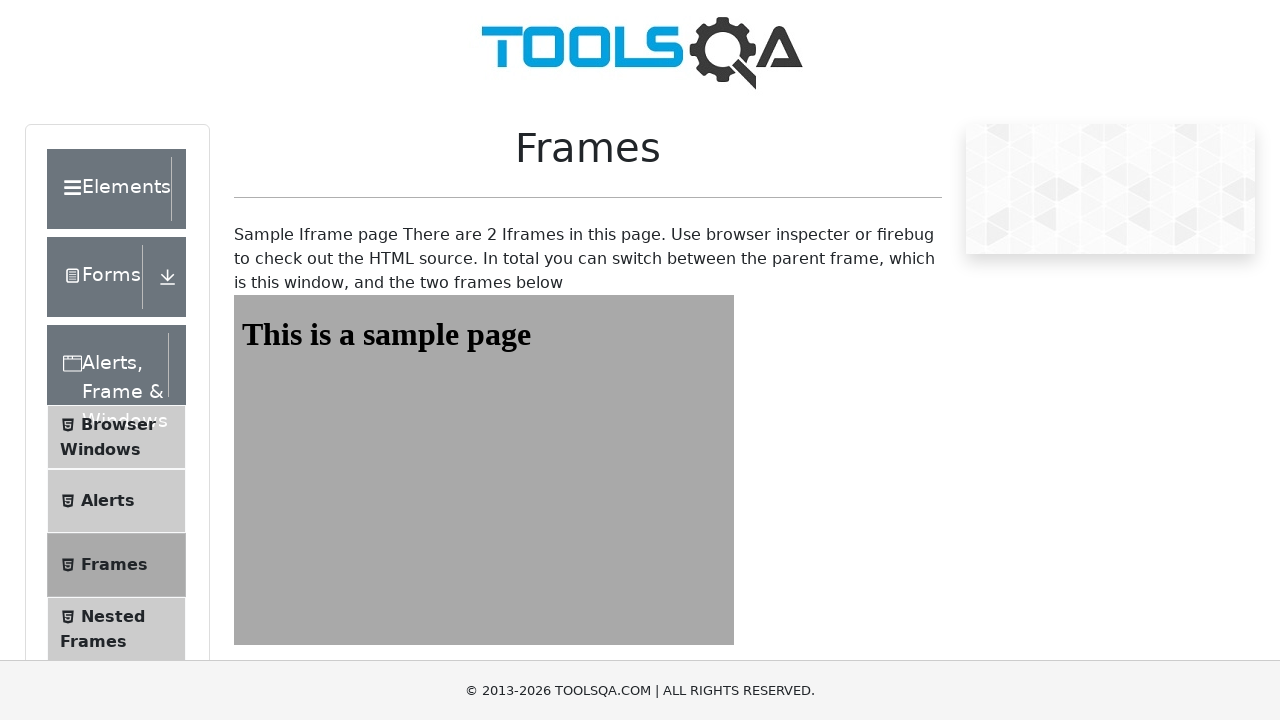

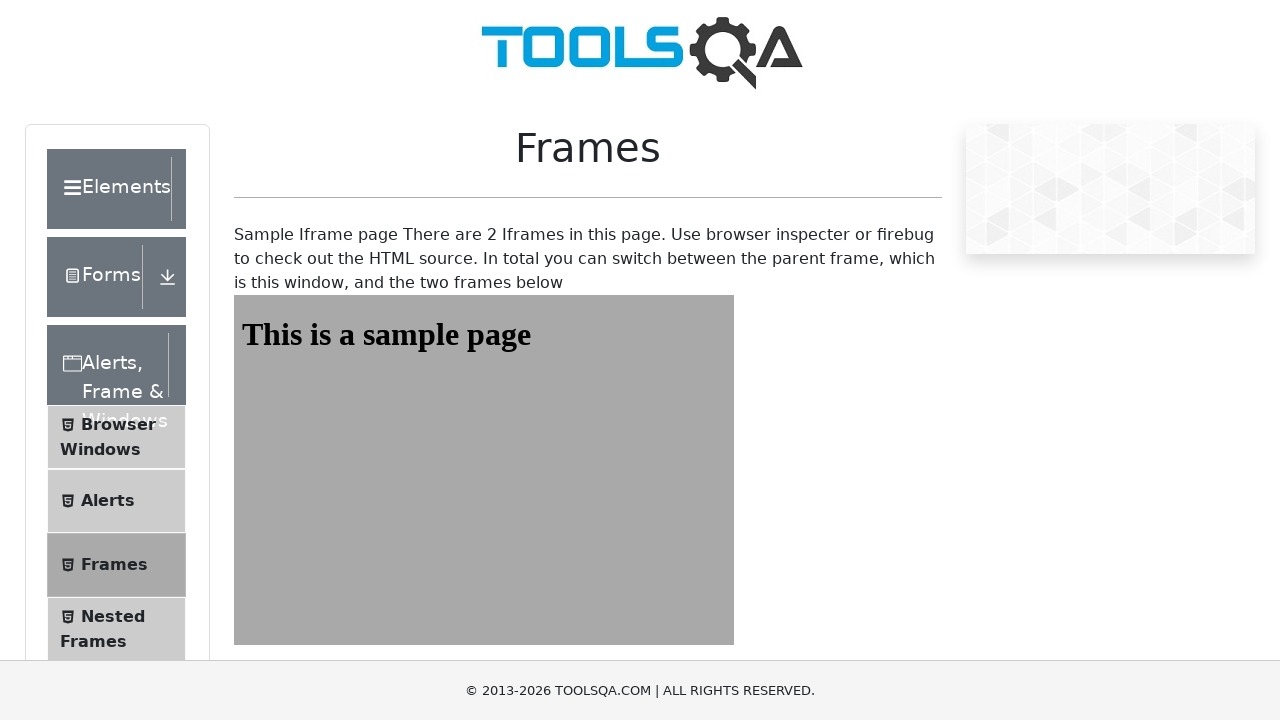